Tests browser window handling by opening a new window, switching to it, and verifying the content in the child window

Starting URL: https://demoqa.com/browser-windows

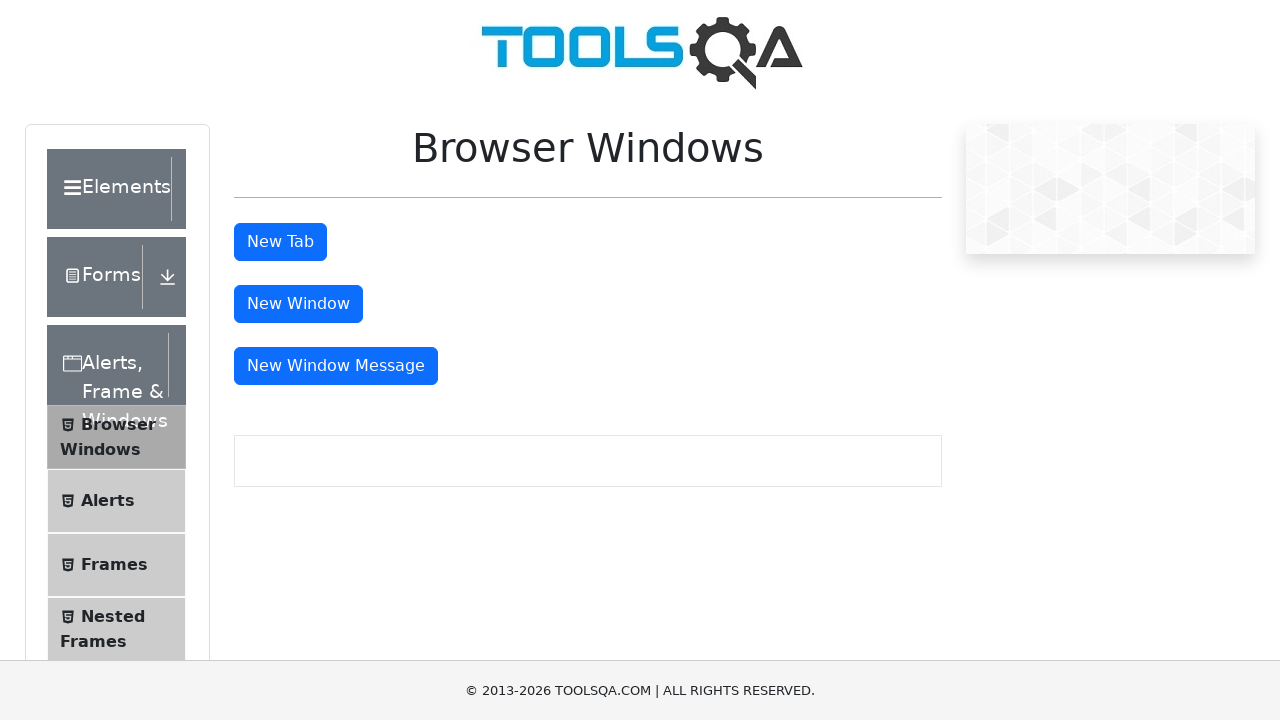

Clicked button to open new window at (298, 304) on #windowButton
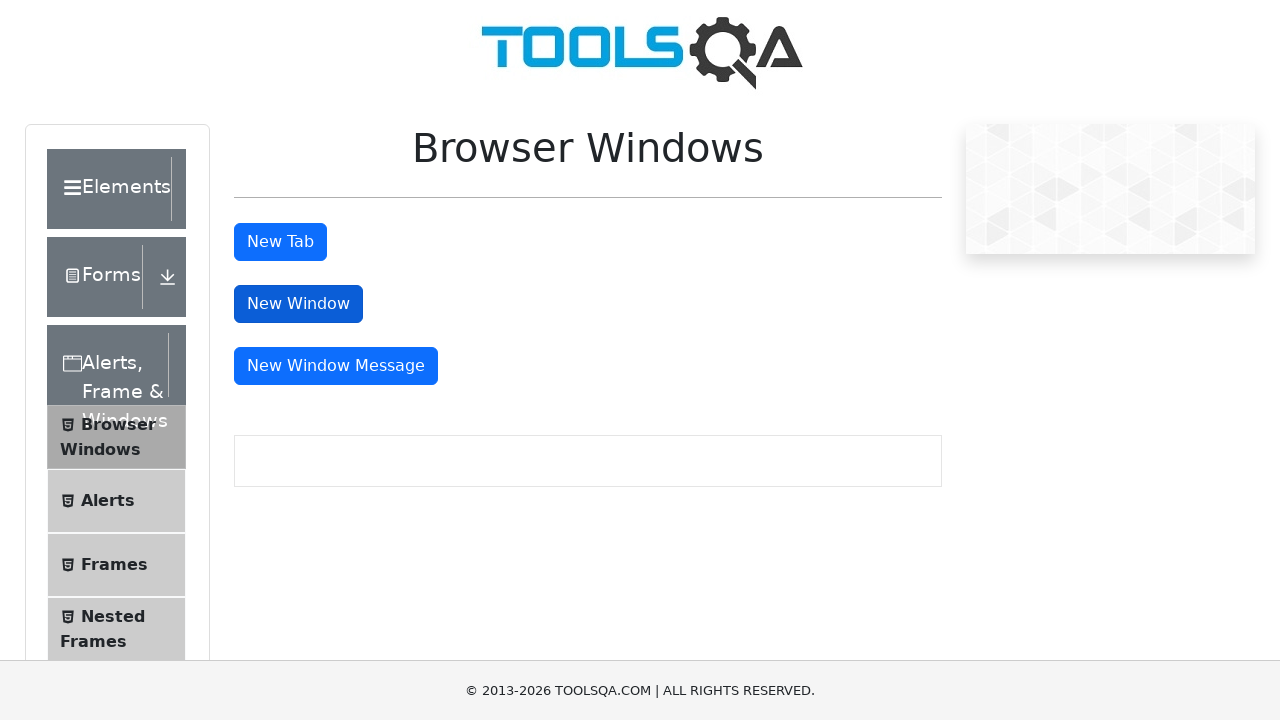

New window/tab opened and captured
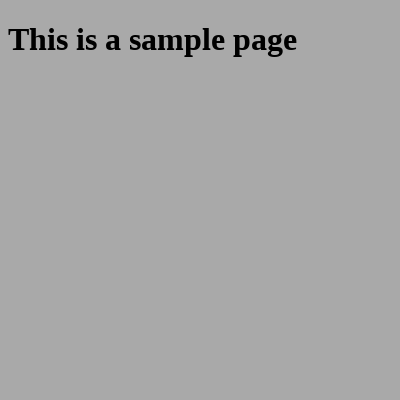

Waited for new window to fully load
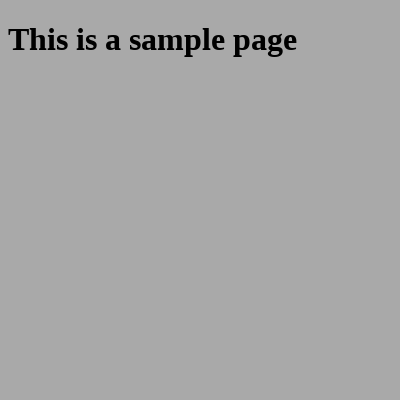

Retrieved heading text from child window: 'This is a sample page'
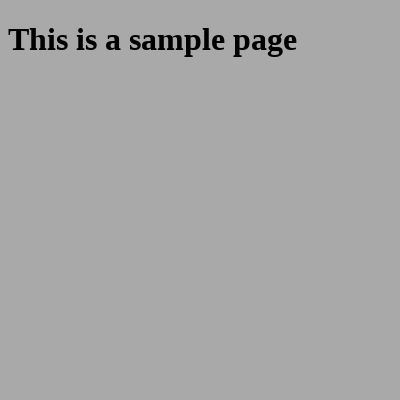

Printed heading text: This is a sample page
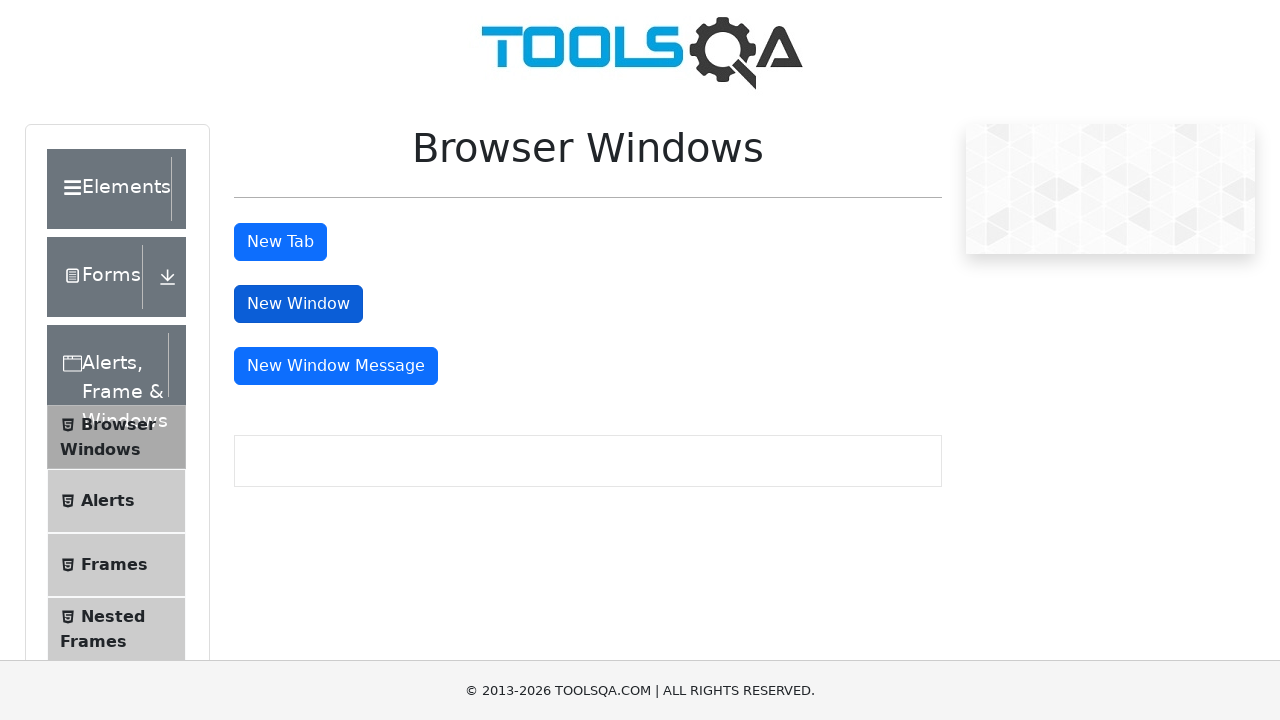

Closed the child window
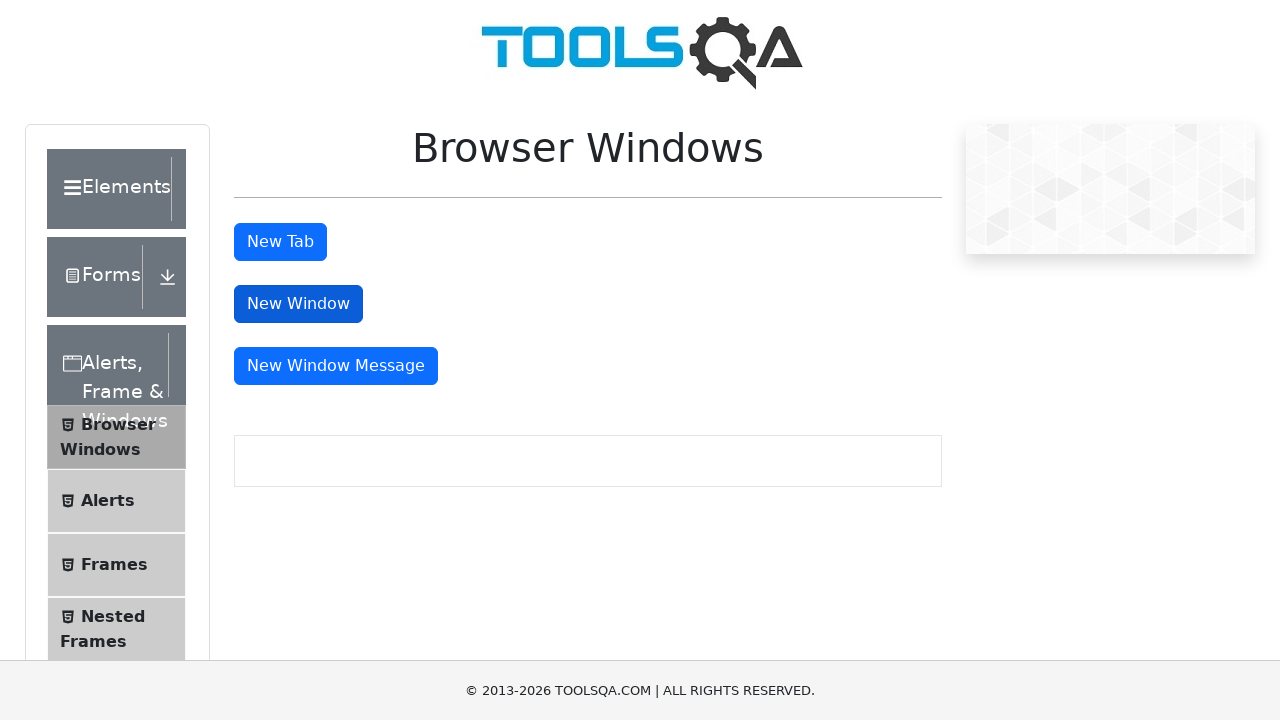

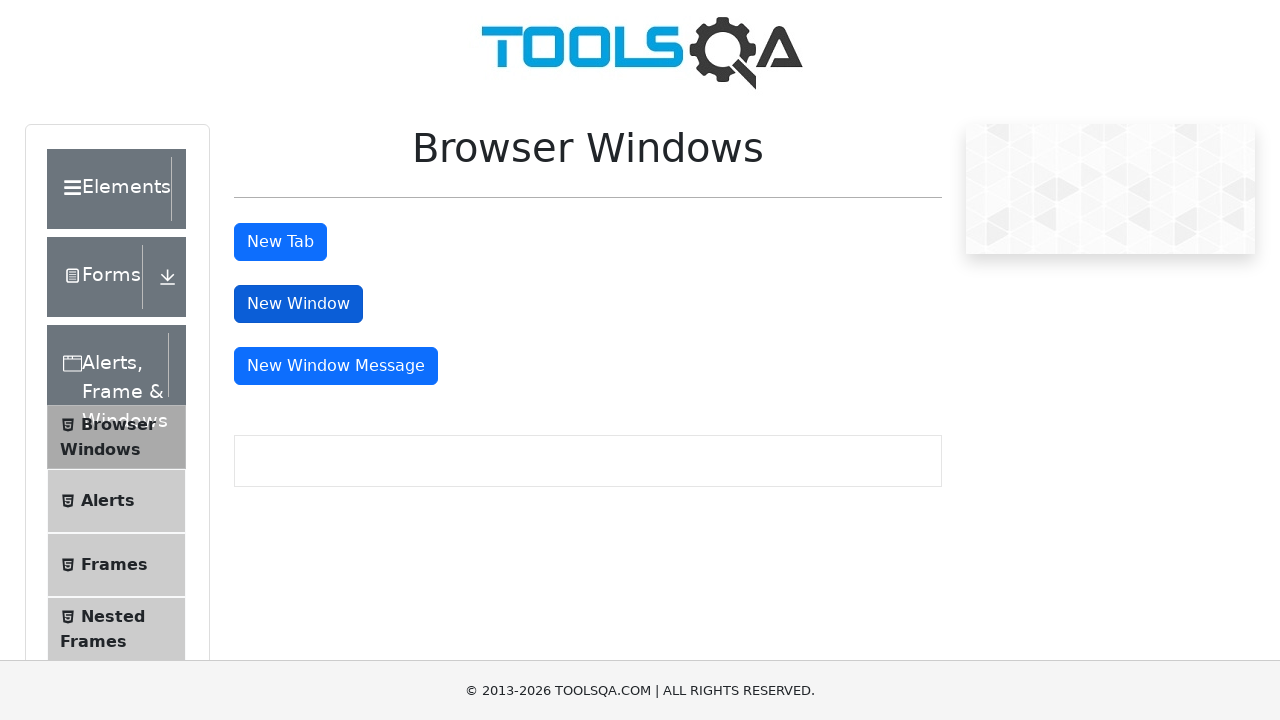